Tests that main category links (Speakers, Tablets, Headphones, Laptops, Mice) are displayed and clickable on the home page, along with special offer section and navigation elements

Starting URL: https://advantageonlineshopping.com/#/

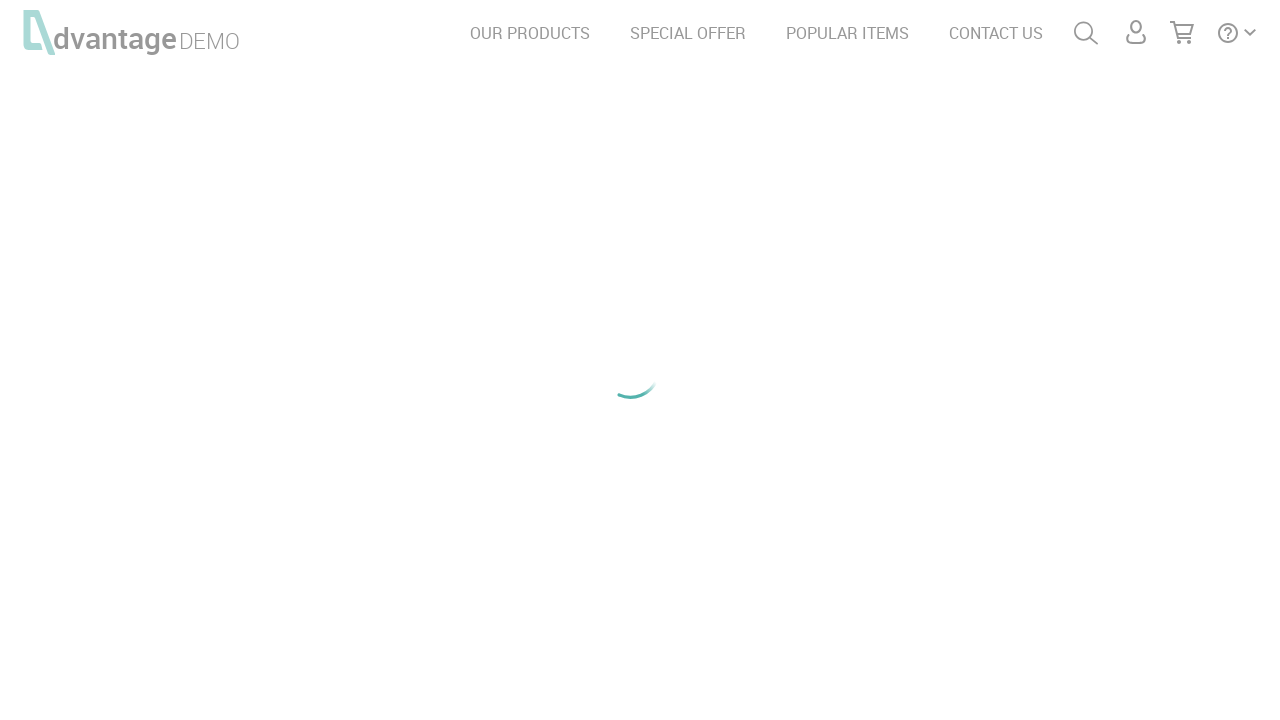

Verified Speakers category text element is displayed
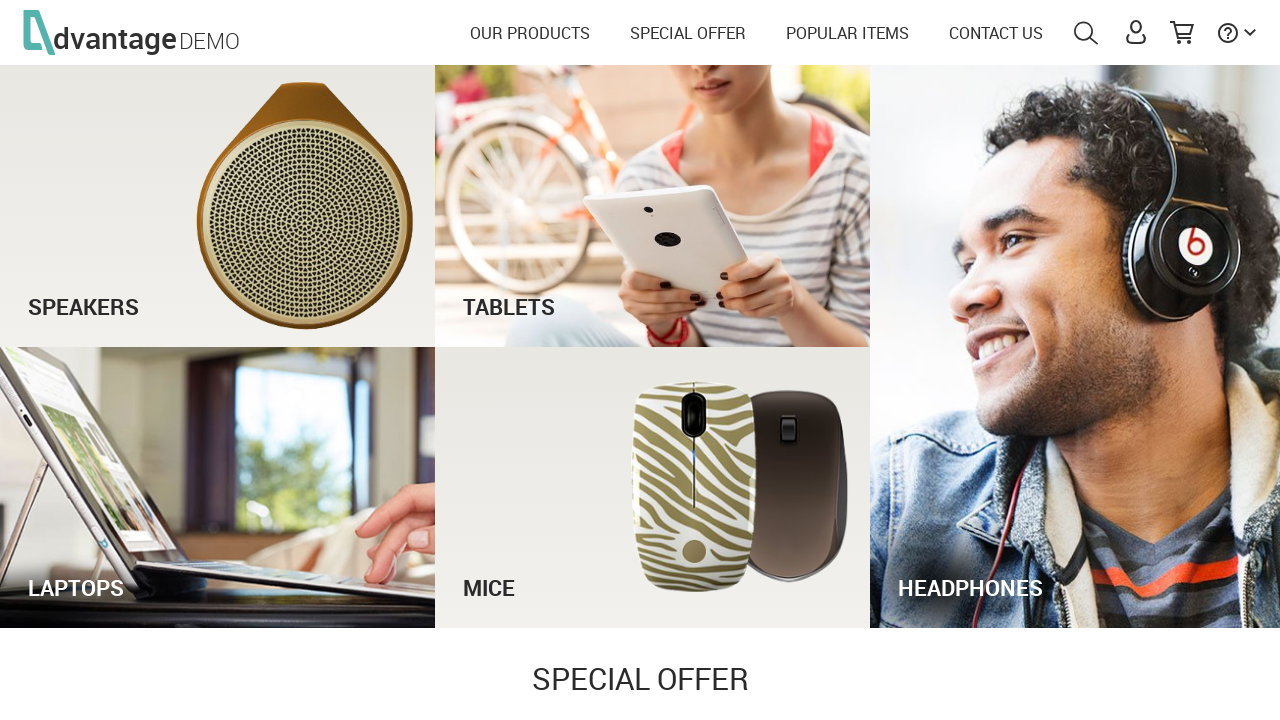

Verified Tablets category text element is displayed
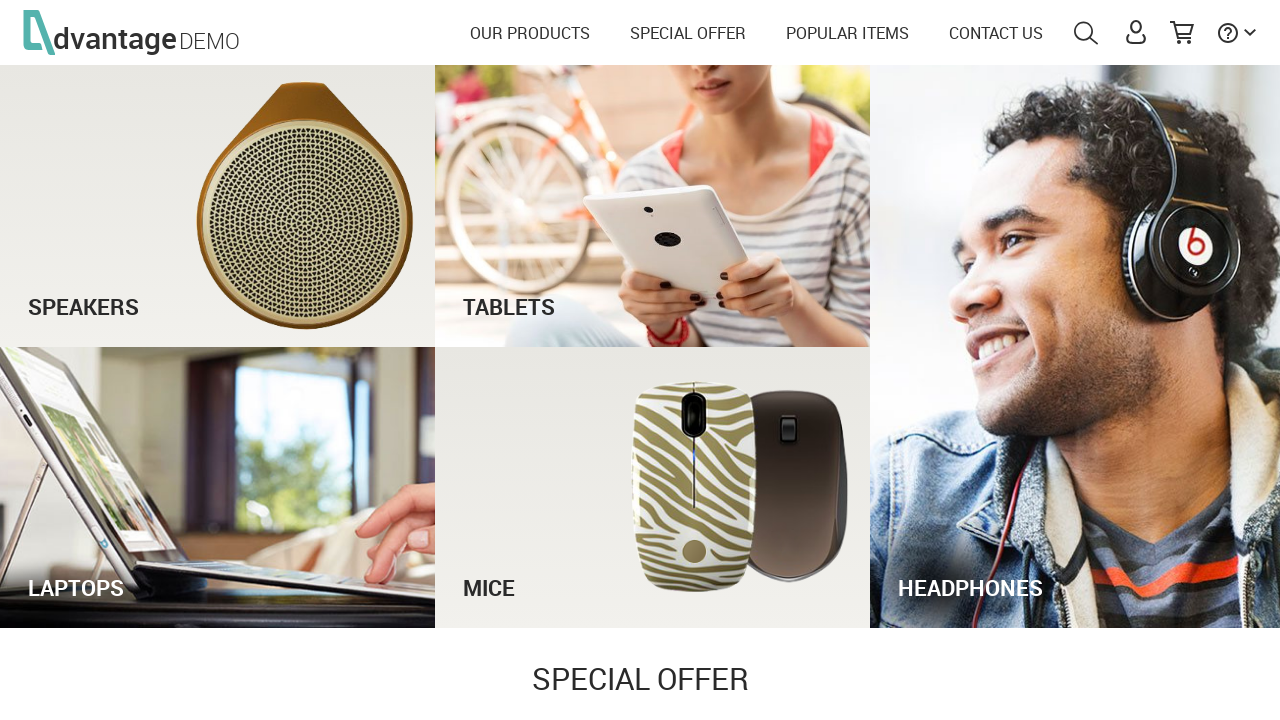

Verified Laptops category text element is displayed
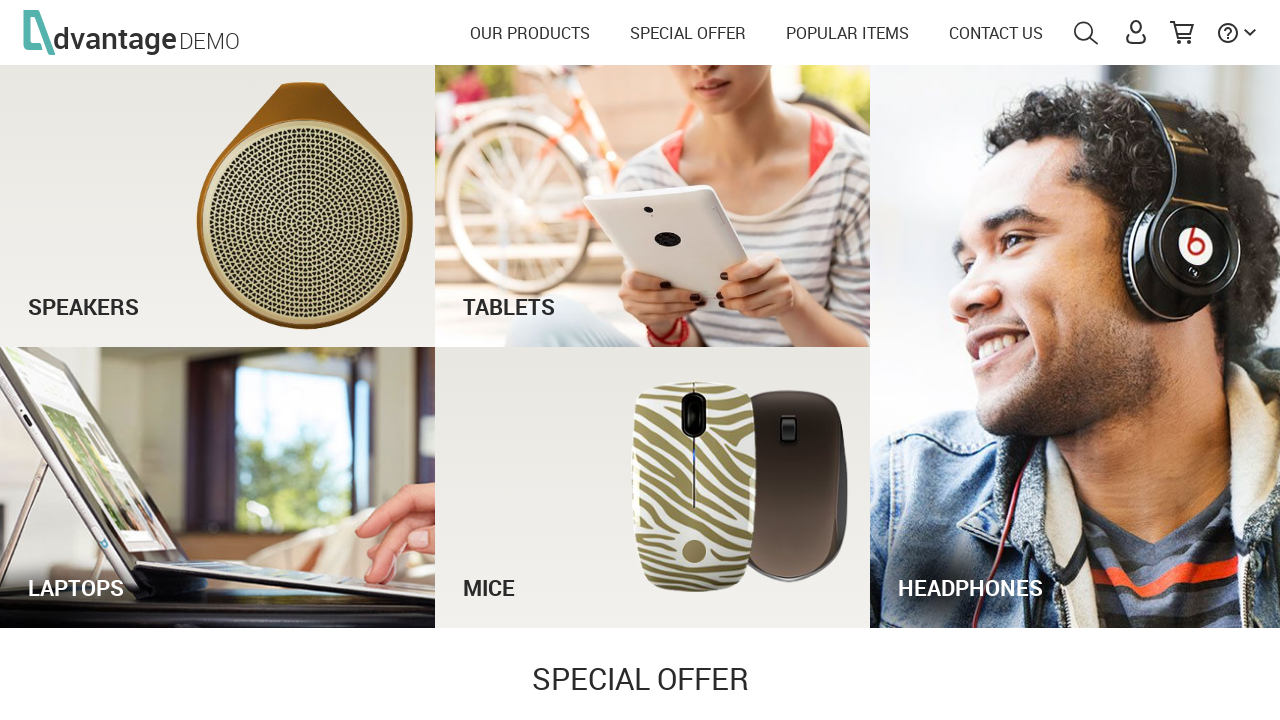

Verified Mice category text element is displayed
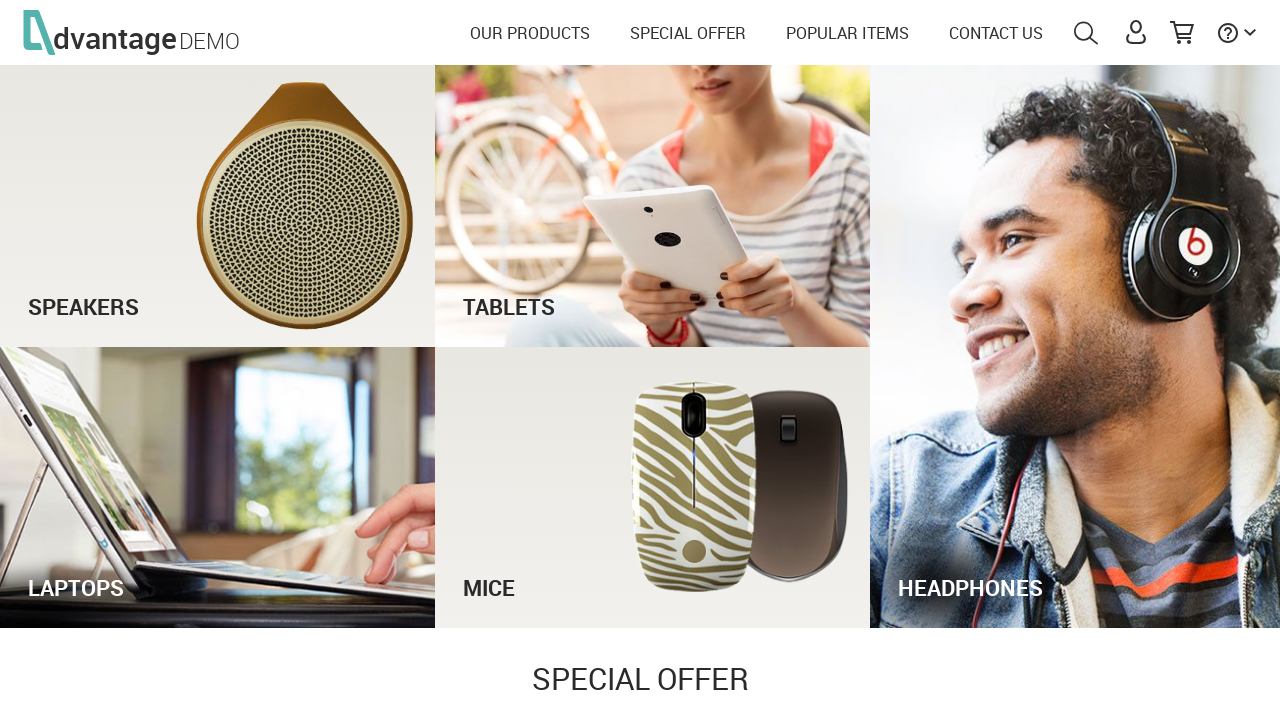

Verified Headphones category text element is displayed
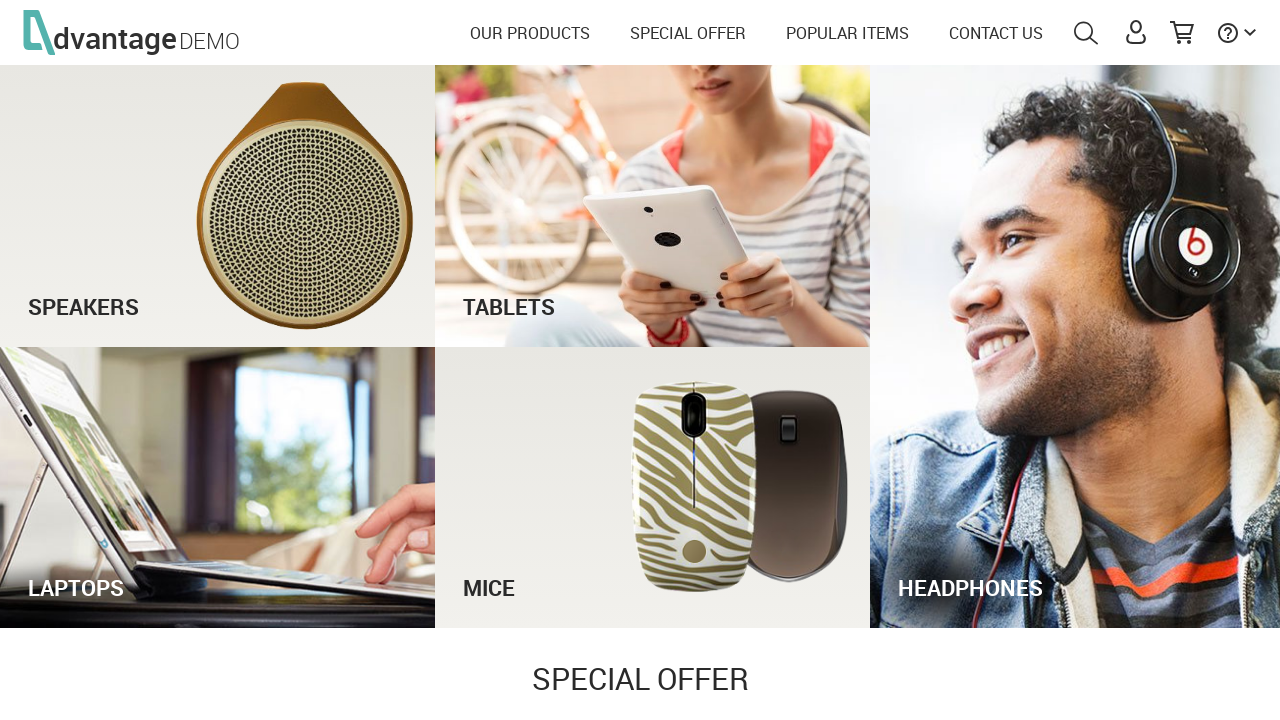

Verified Speakers shop now link is enabled
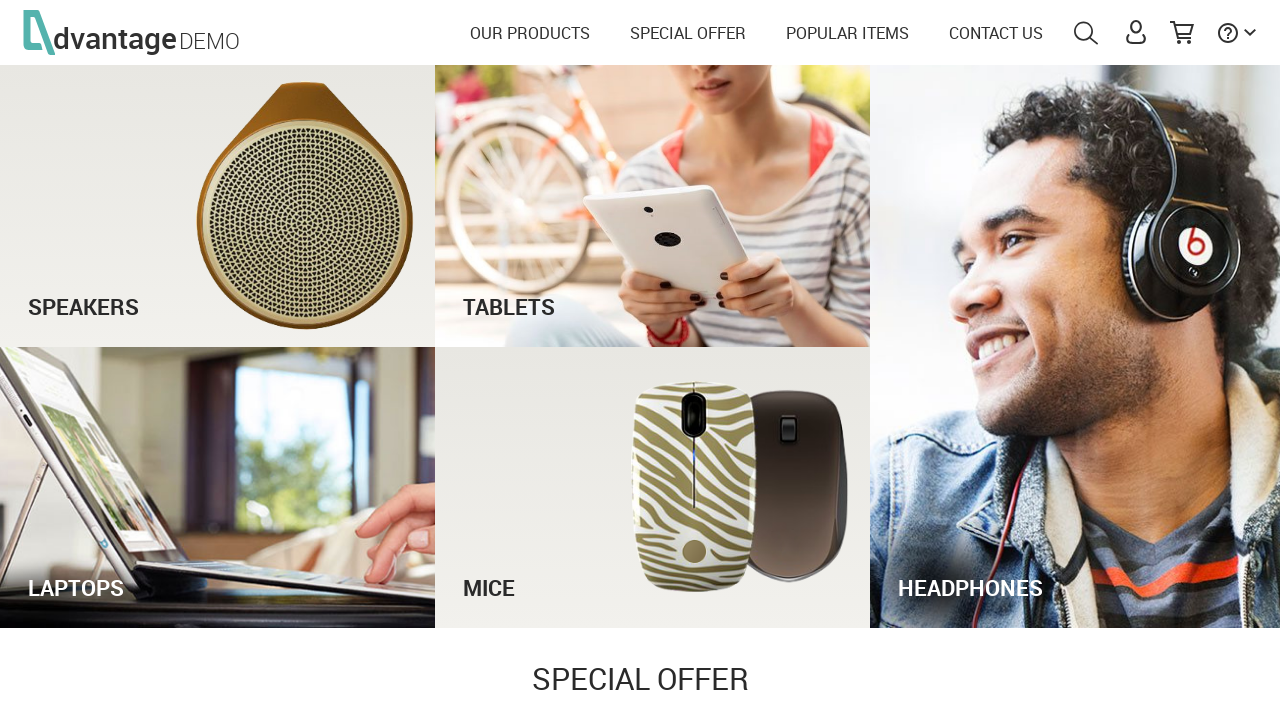

Verified Tablets shop now link is enabled
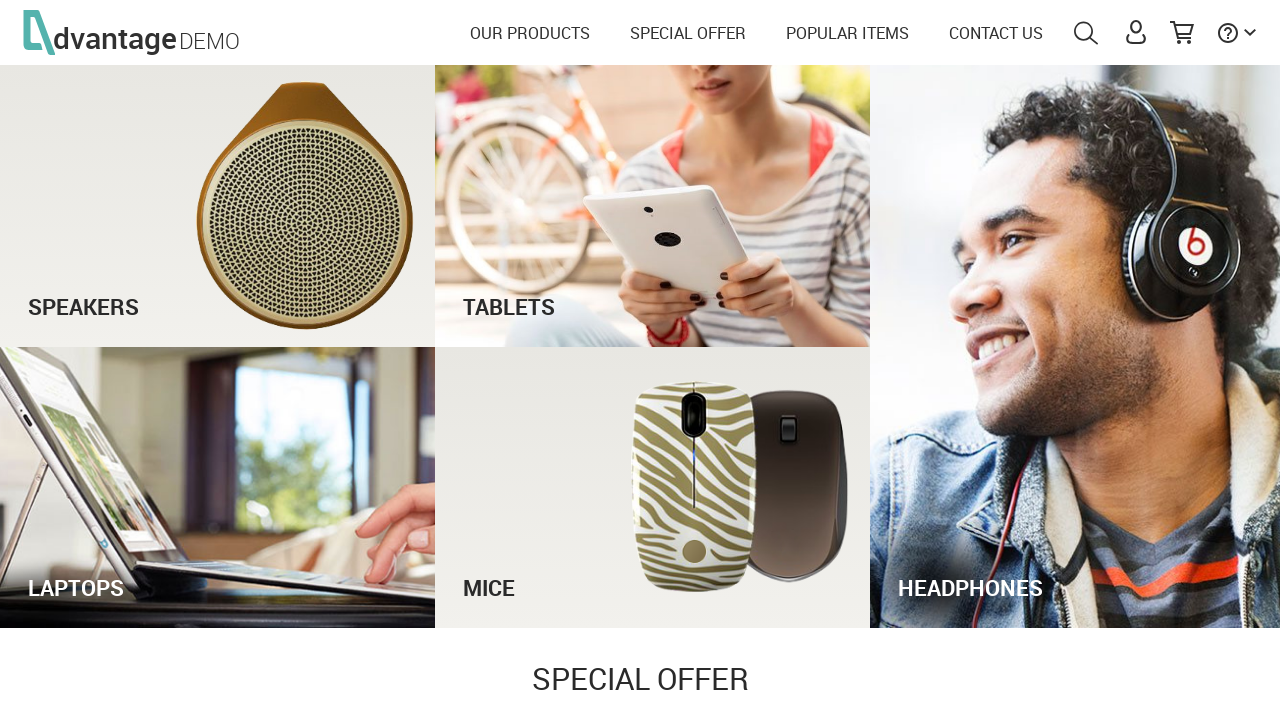

Verified Laptops shop now link is enabled
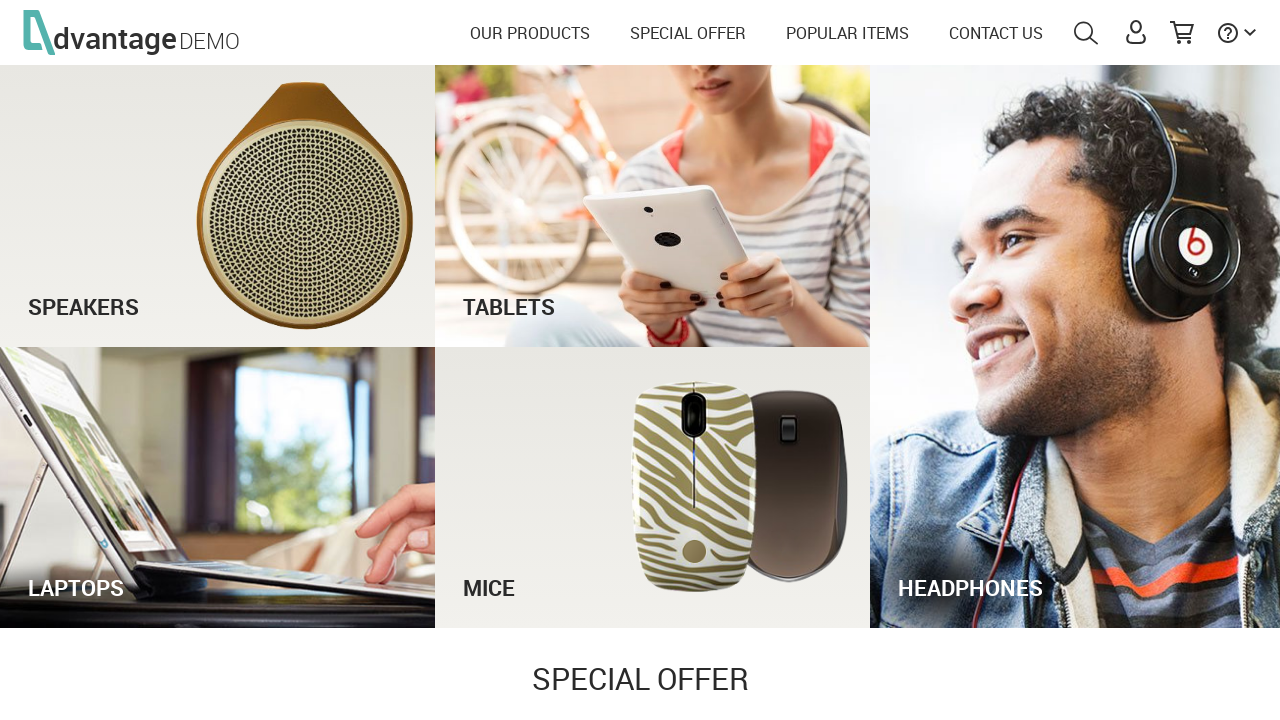

Verified Mice shop now link is enabled
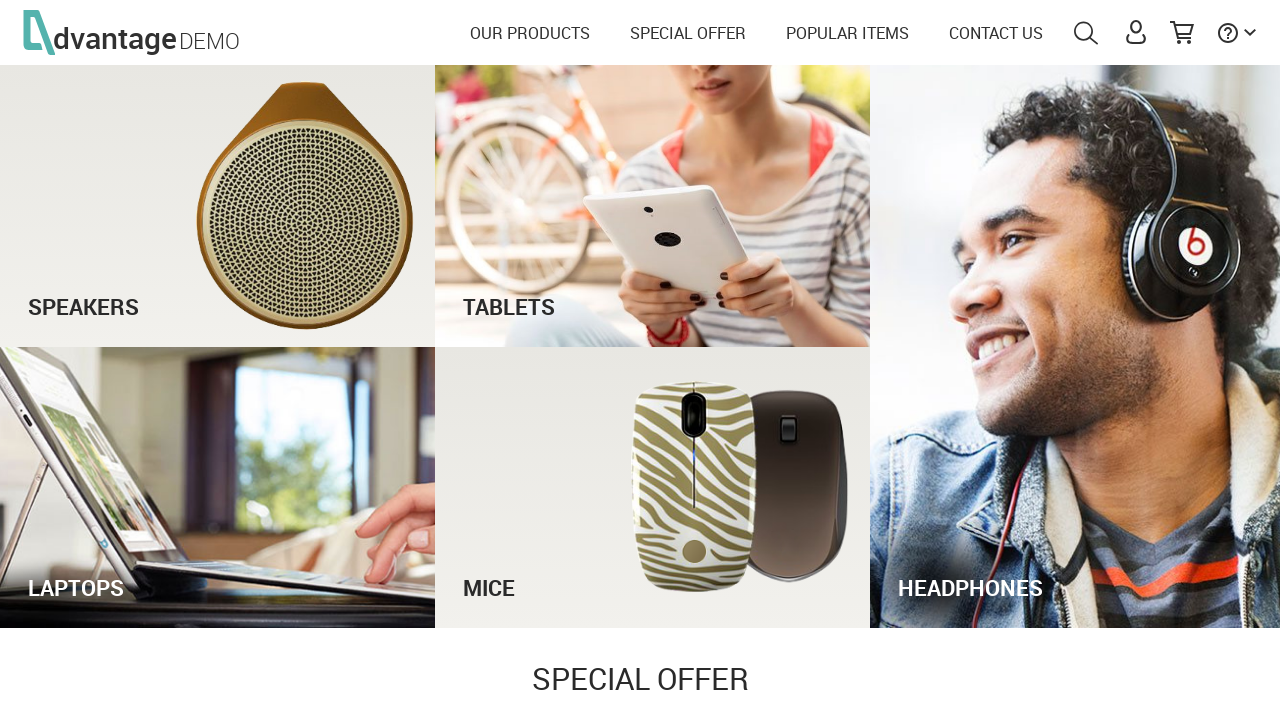

Verified Headphones shop now link is enabled
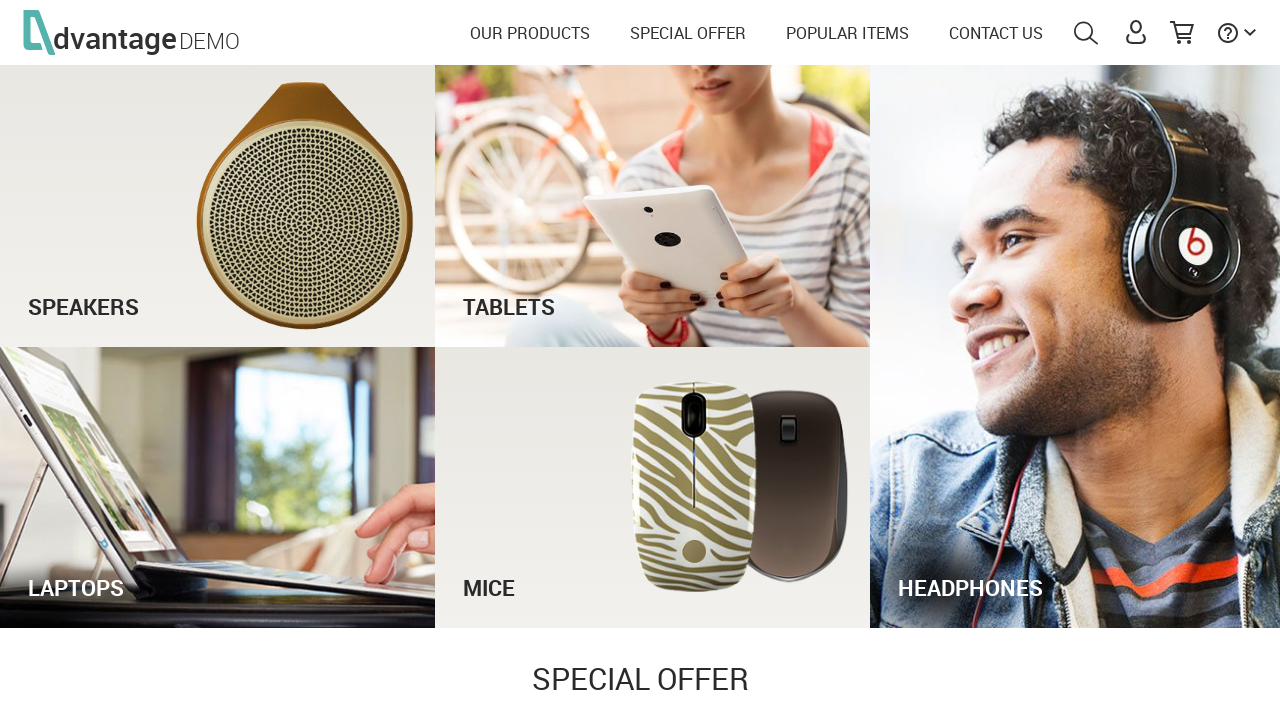

Verified Special Offer section heading is displayed
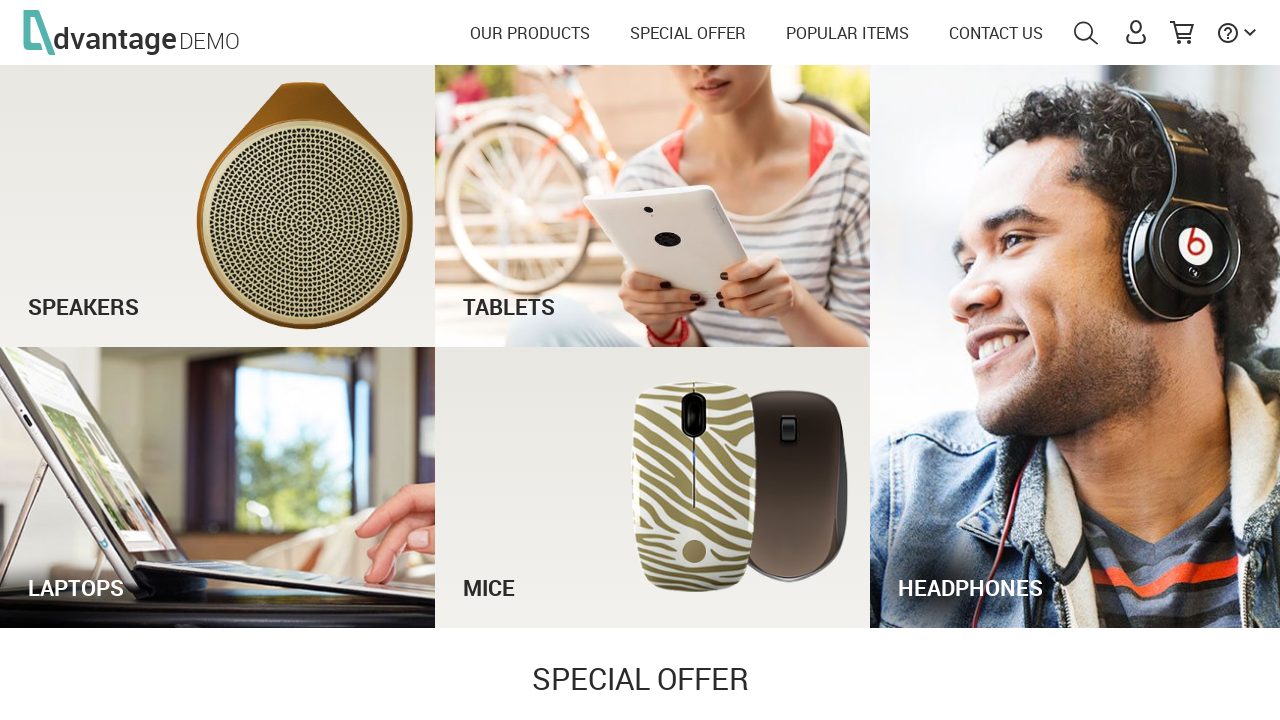

Verified Special Offer button is displayed
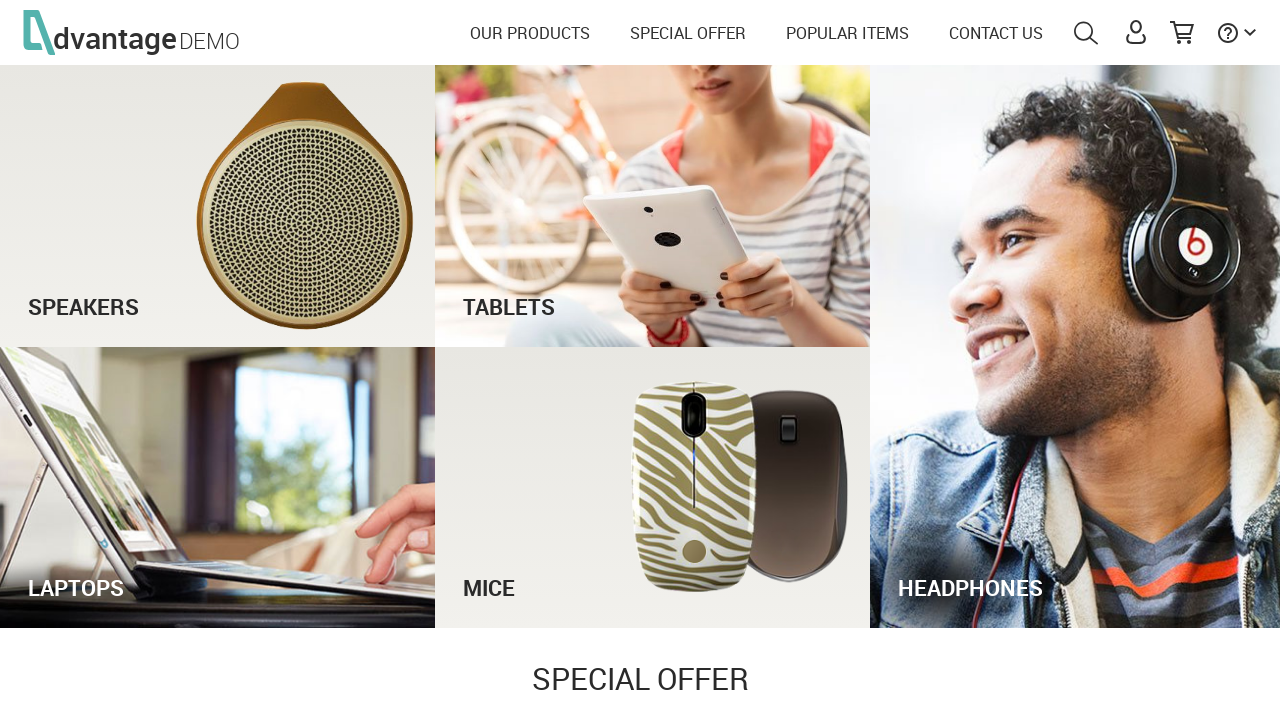

Verified OUR PRODUCTS navigation link is displayed
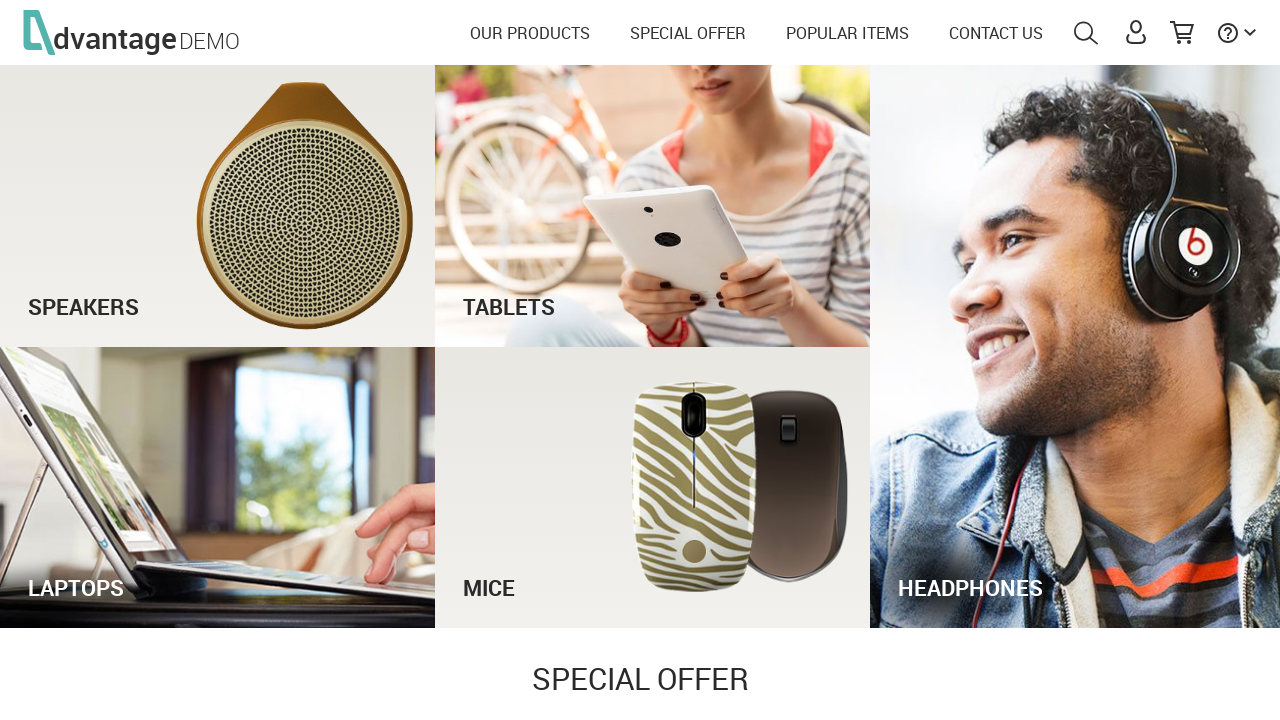

Verified SPECIAL OFFER navigation link is displayed
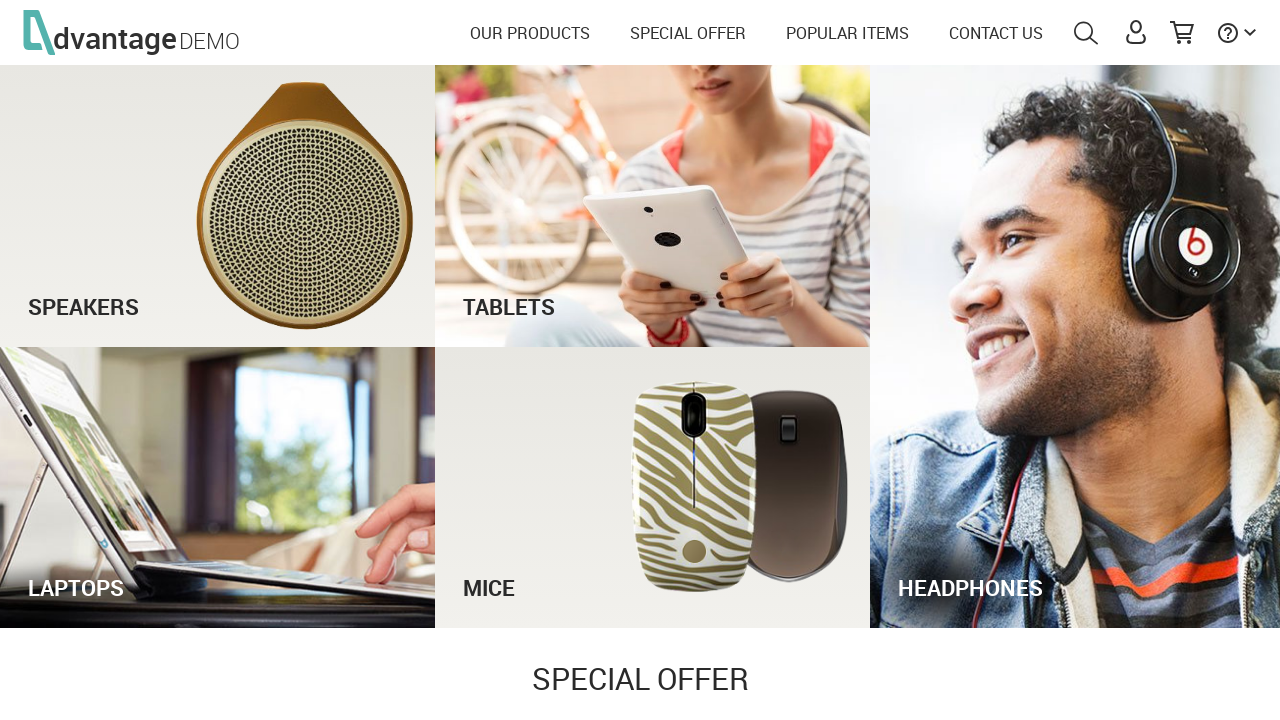

Verified POPULAR ITEMS navigation link is displayed
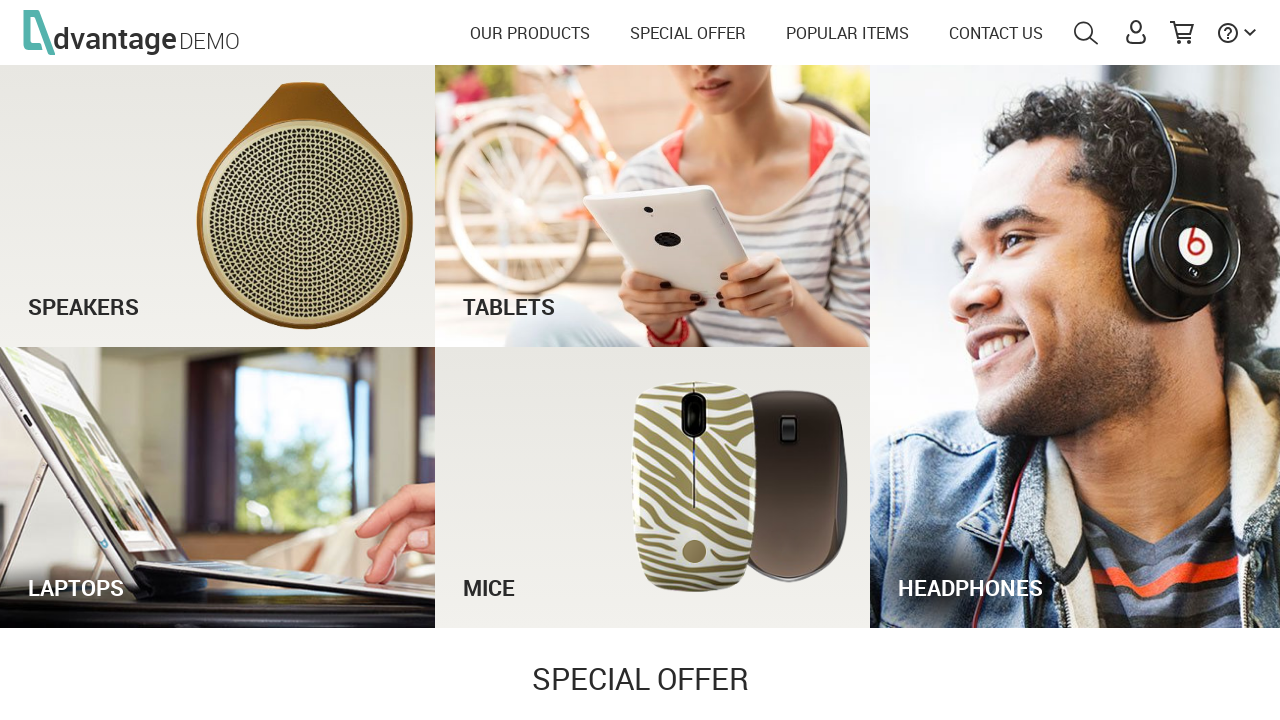

Verified CONTACT US navigation link is displayed
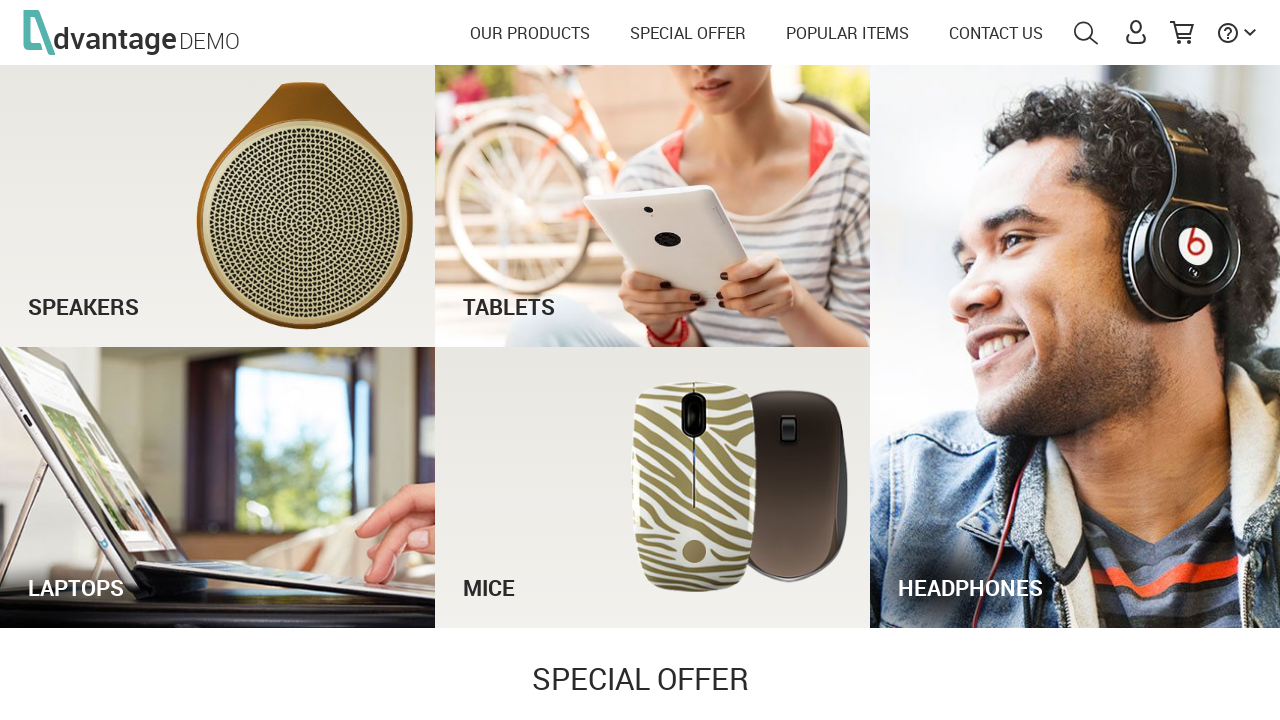

Verified Advantage logo is displayed
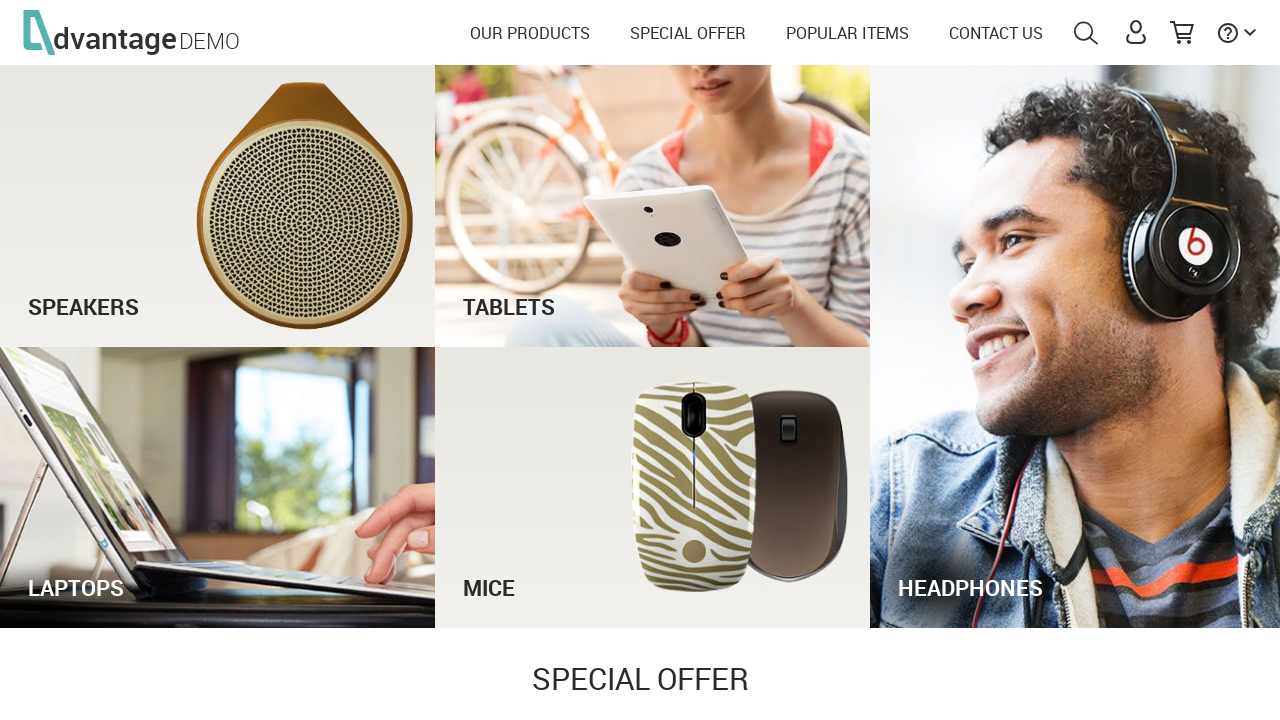

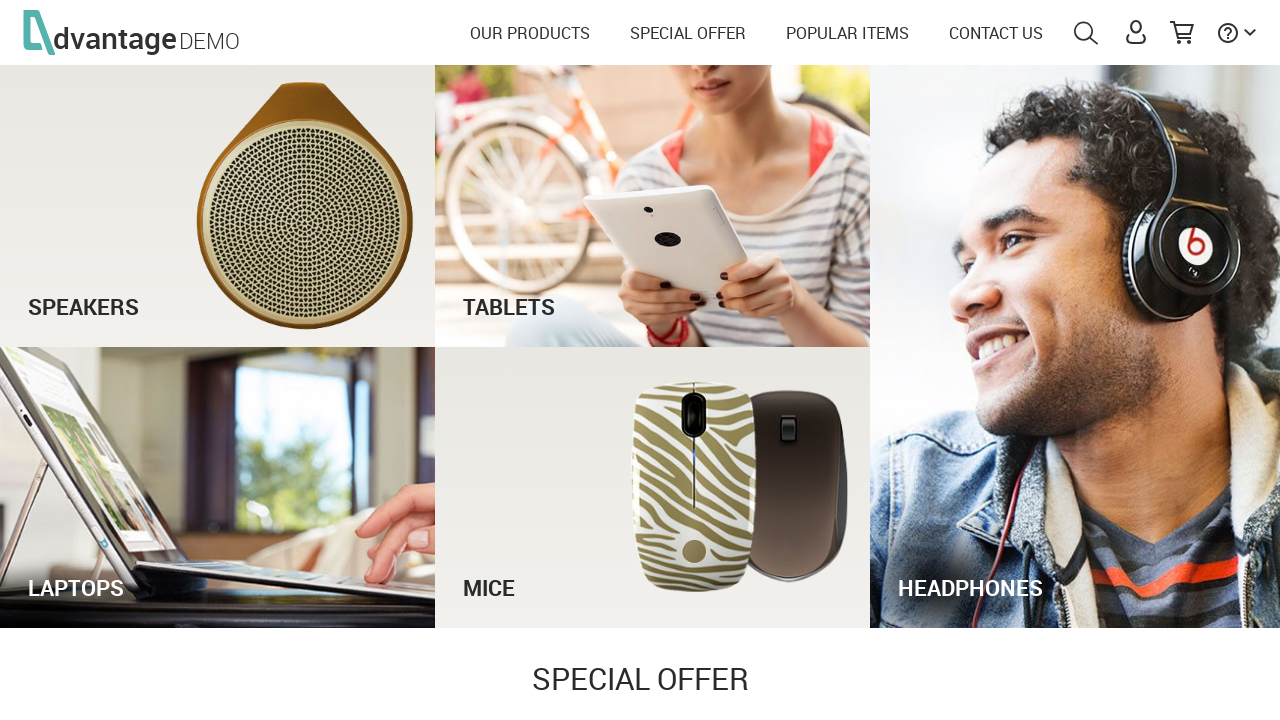